Tests that clicking "Clear completed" removes completed items from the list.

Starting URL: https://demo.playwright.dev/todomvc

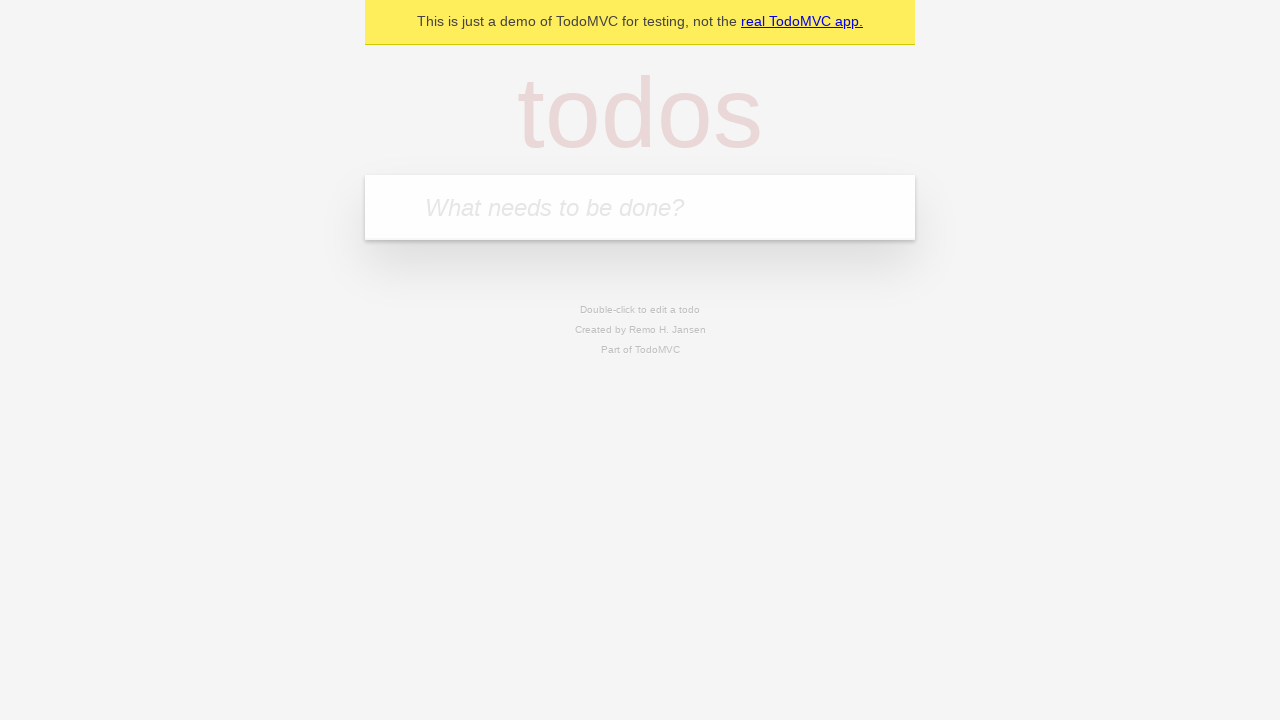

Filled todo input with 'buy some cheese' on internal:attr=[placeholder="What needs to be done?"i]
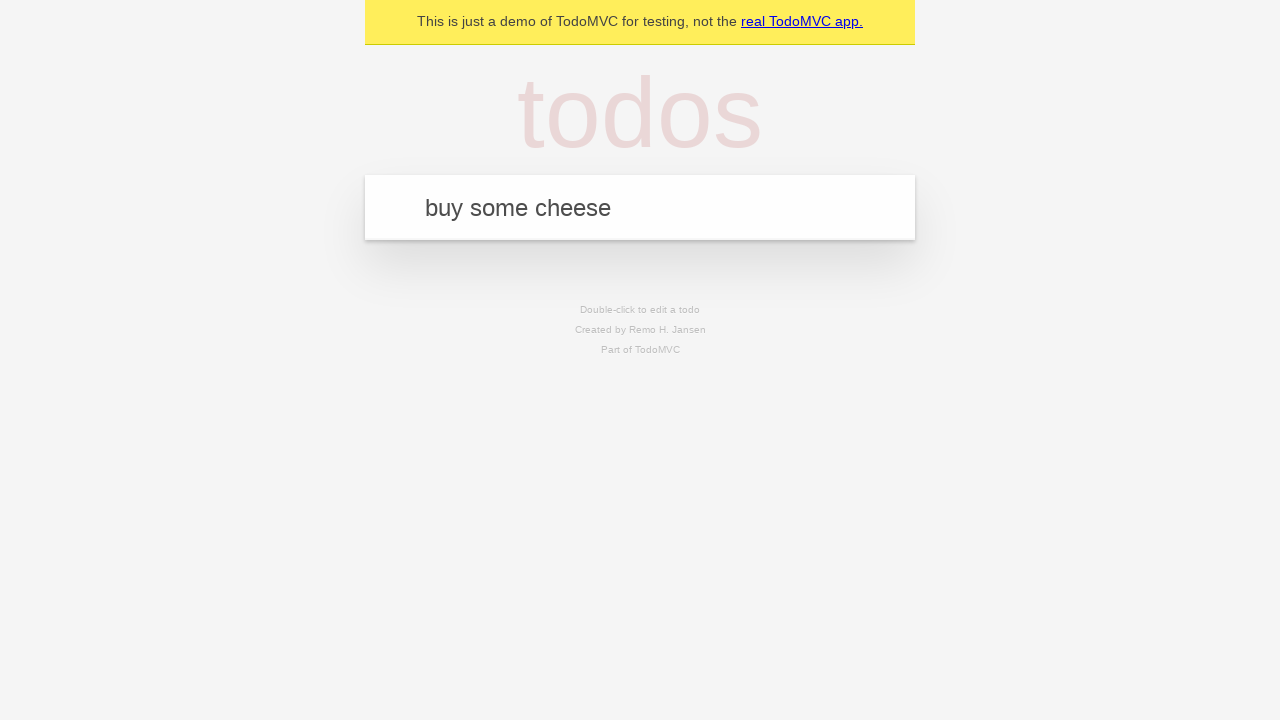

Pressed Enter to add first todo item on internal:attr=[placeholder="What needs to be done?"i]
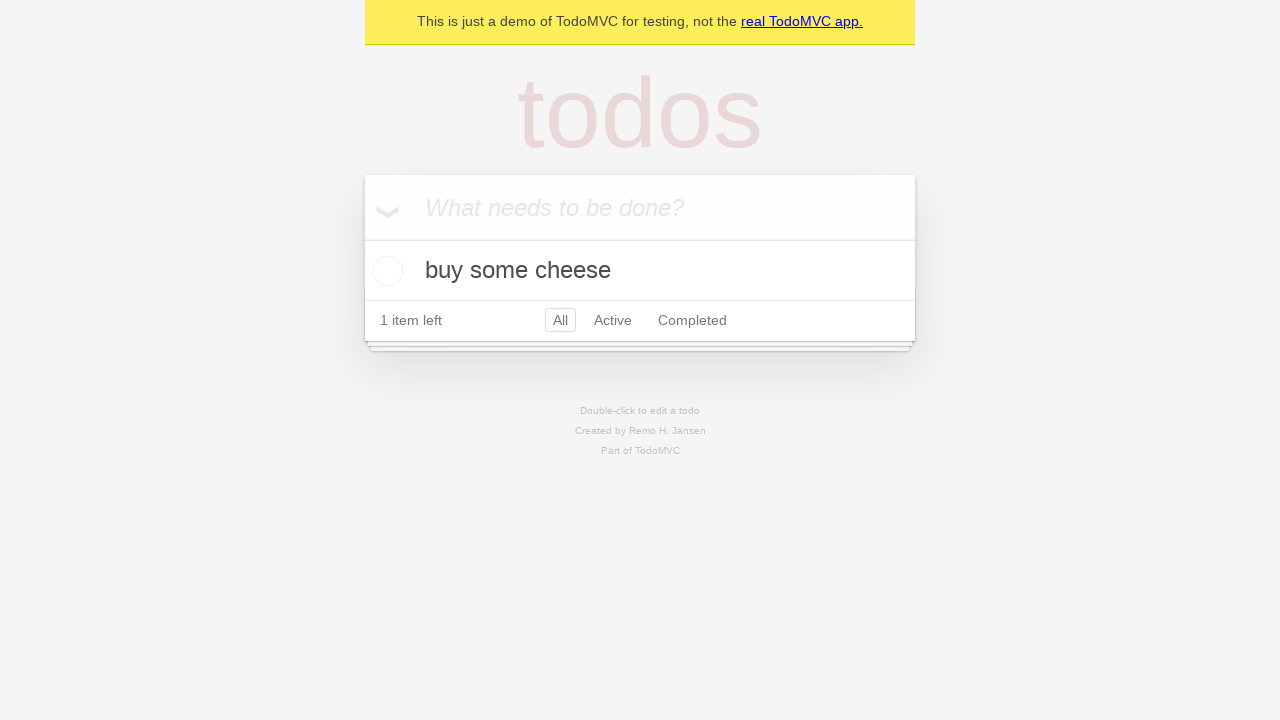

Filled todo input with 'feed the cat' on internal:attr=[placeholder="What needs to be done?"i]
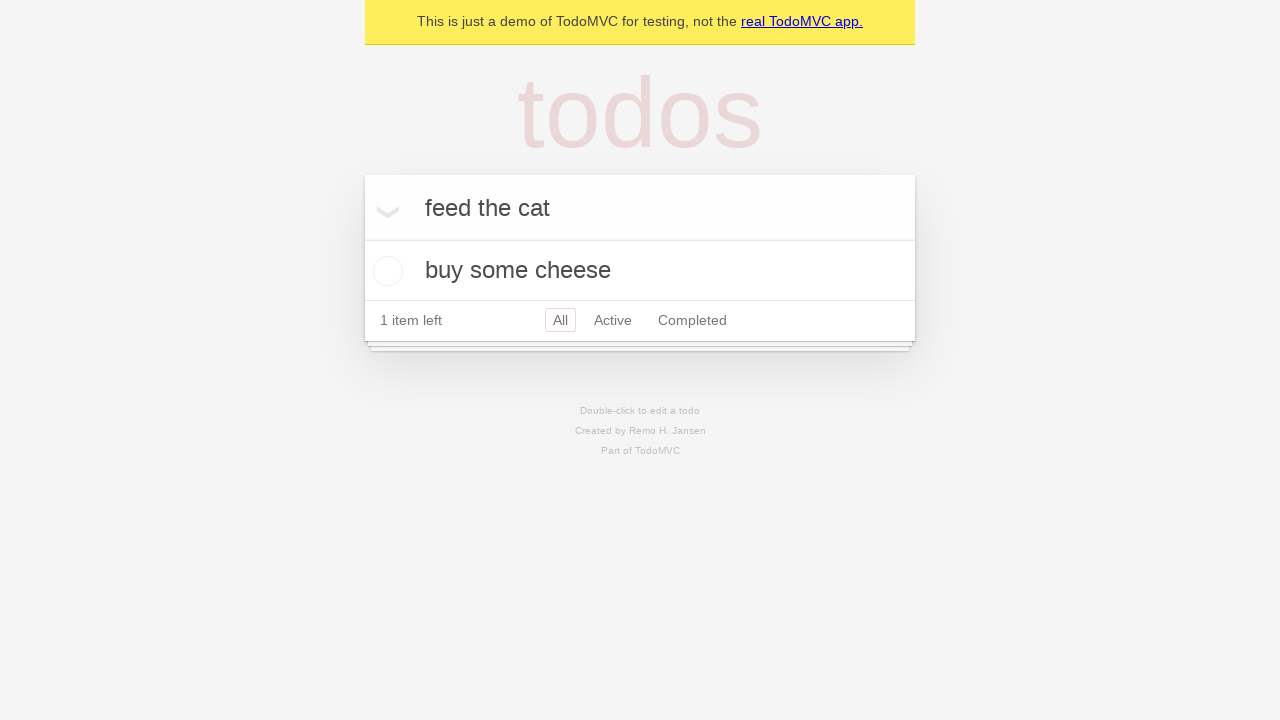

Pressed Enter to add second todo item on internal:attr=[placeholder="What needs to be done?"i]
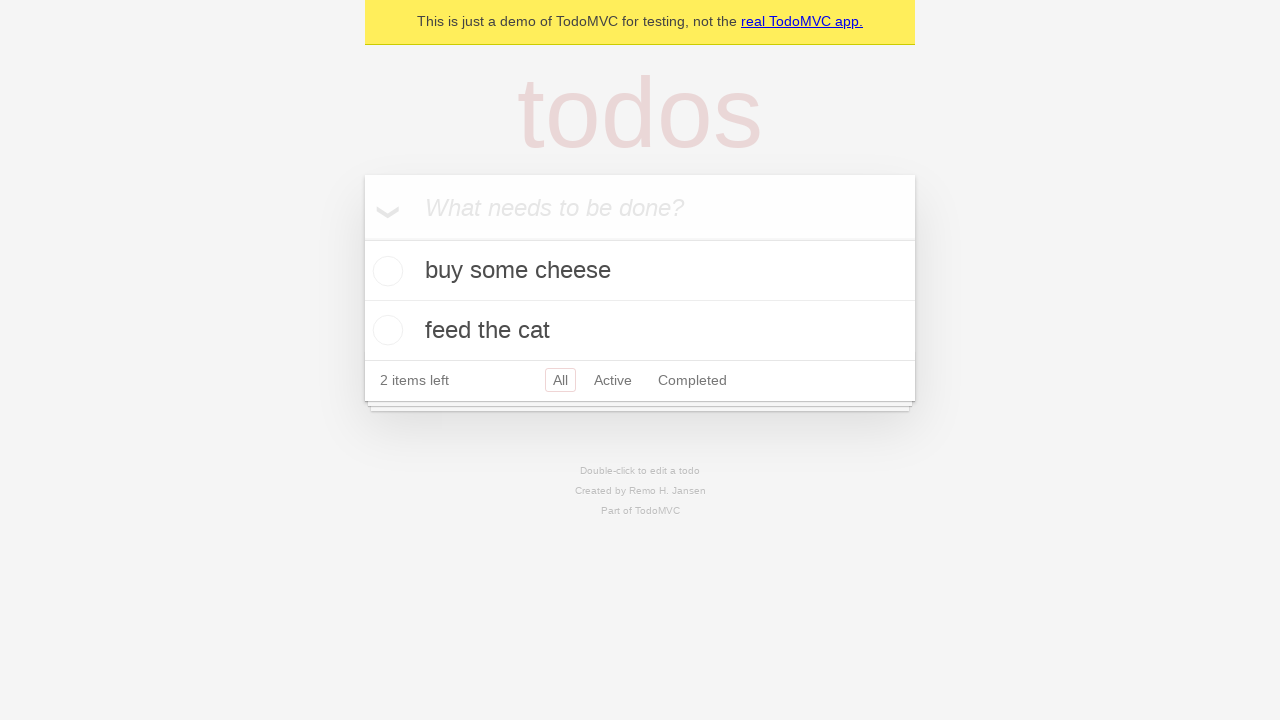

Filled todo input with 'book a doctors appointment' on internal:attr=[placeholder="What needs to be done?"i]
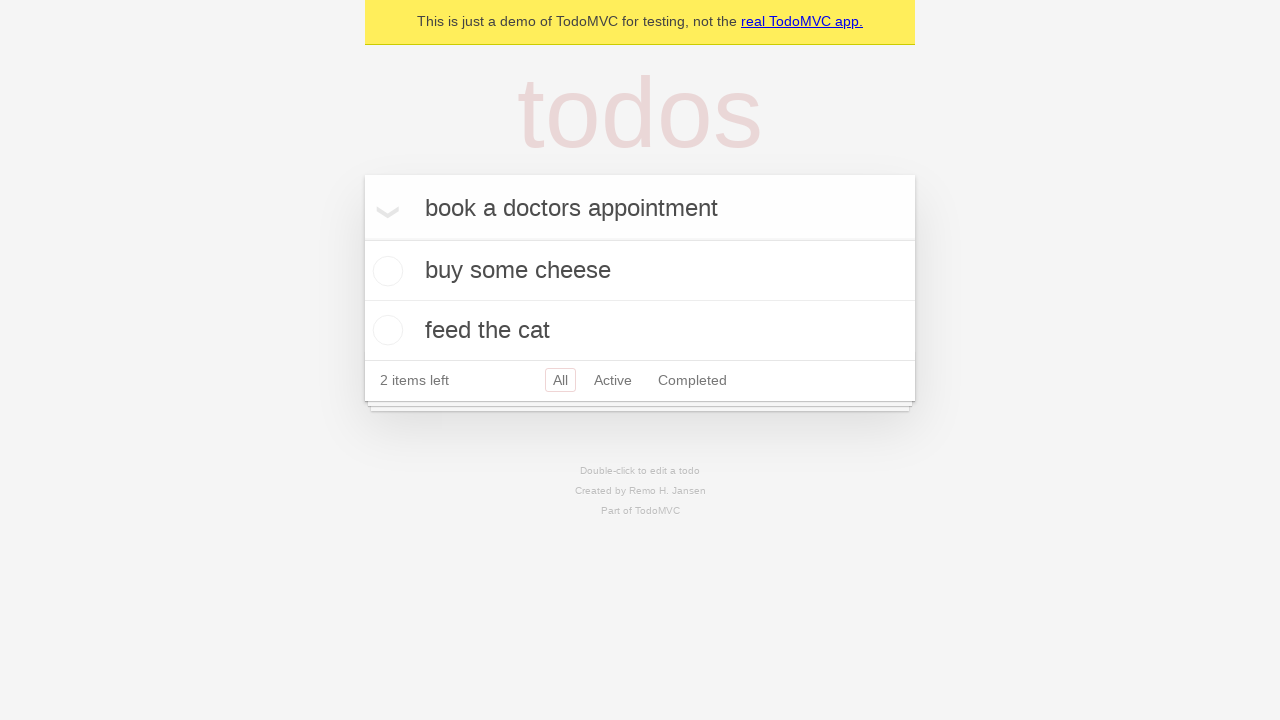

Pressed Enter to add third todo item on internal:attr=[placeholder="What needs to be done?"i]
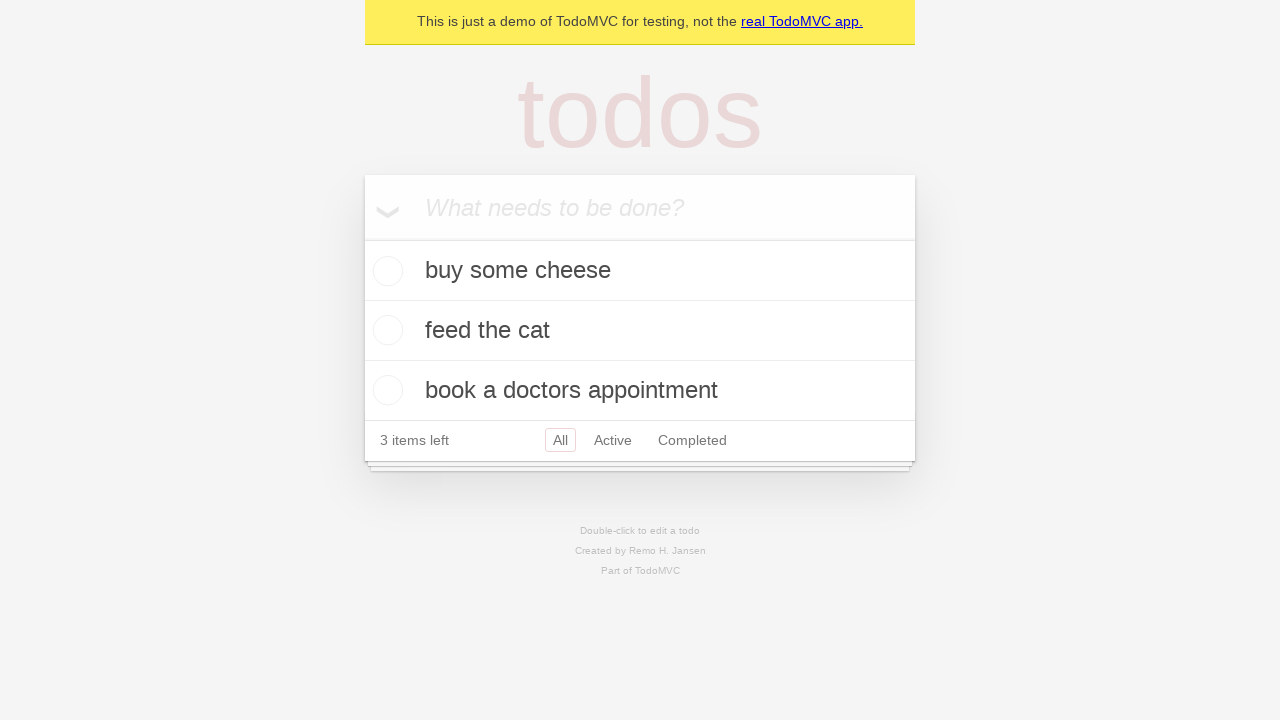

Checked the second todo item 'feed the cat' at (385, 330) on internal:testid=[data-testid="todo-item"s] >> nth=1 >> internal:role=checkbox
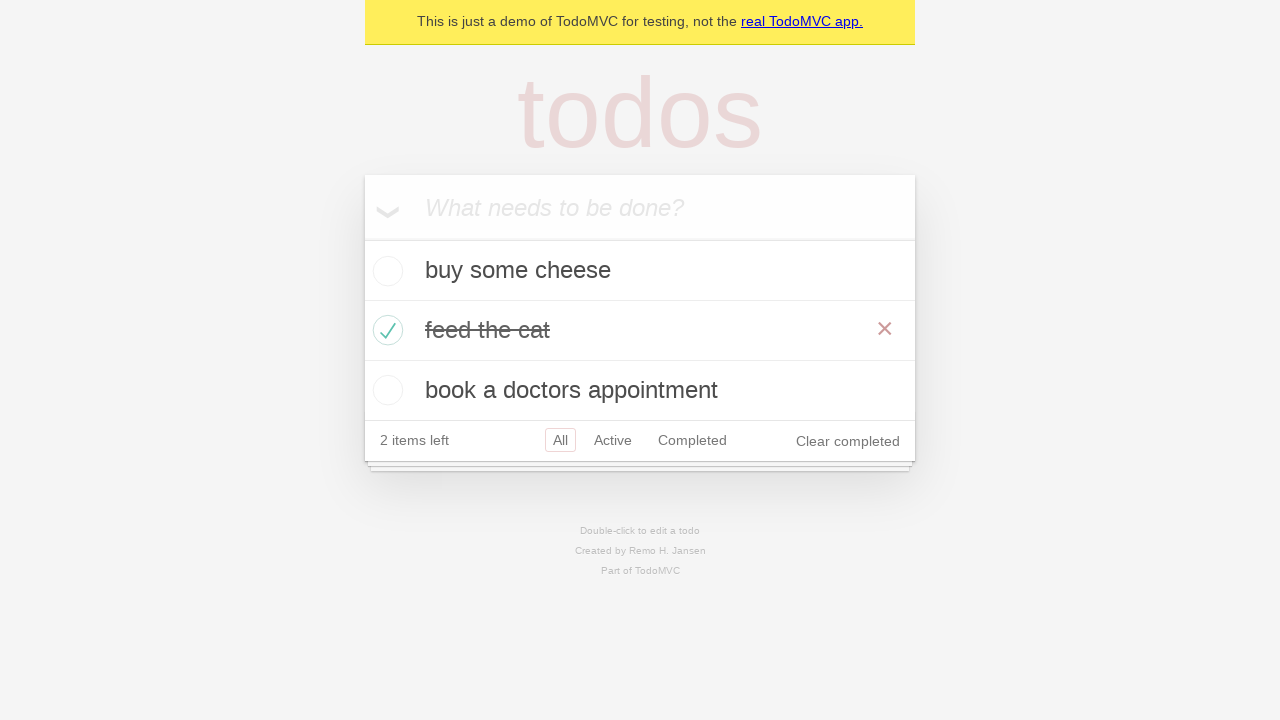

Clicked 'Clear completed' button to remove completed items at (848, 441) on internal:role=button[name="Clear completed"i]
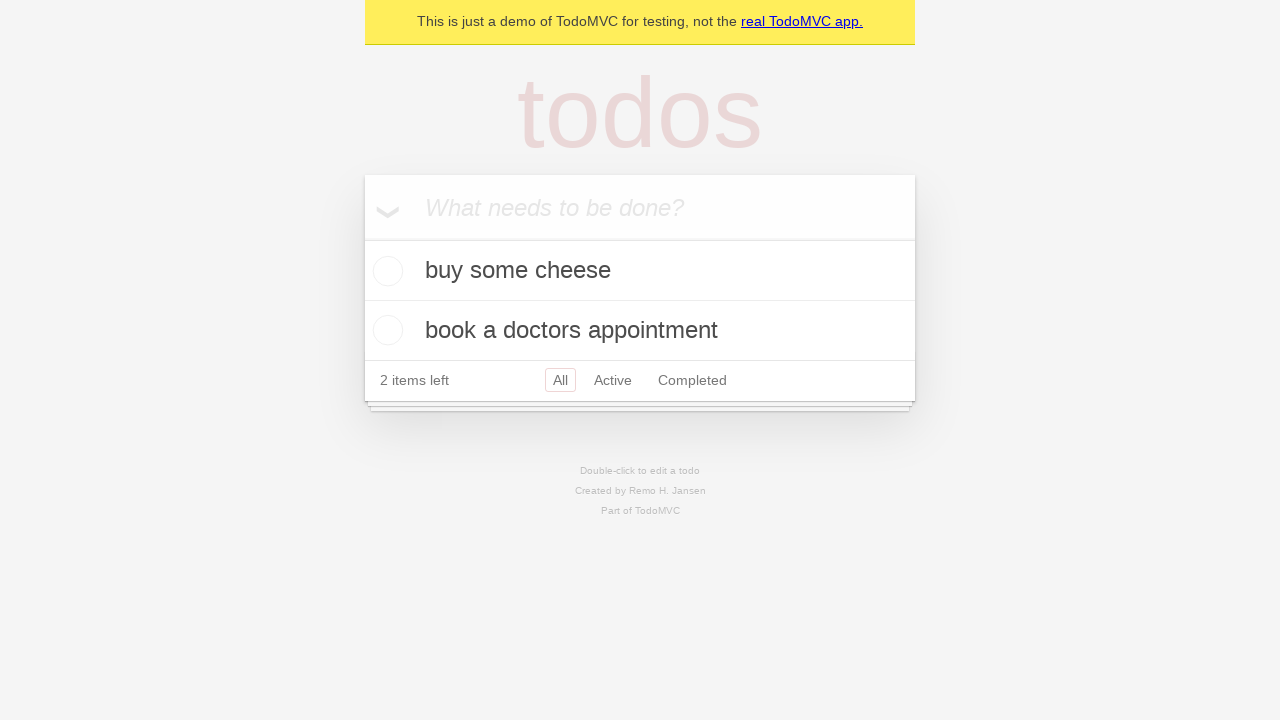

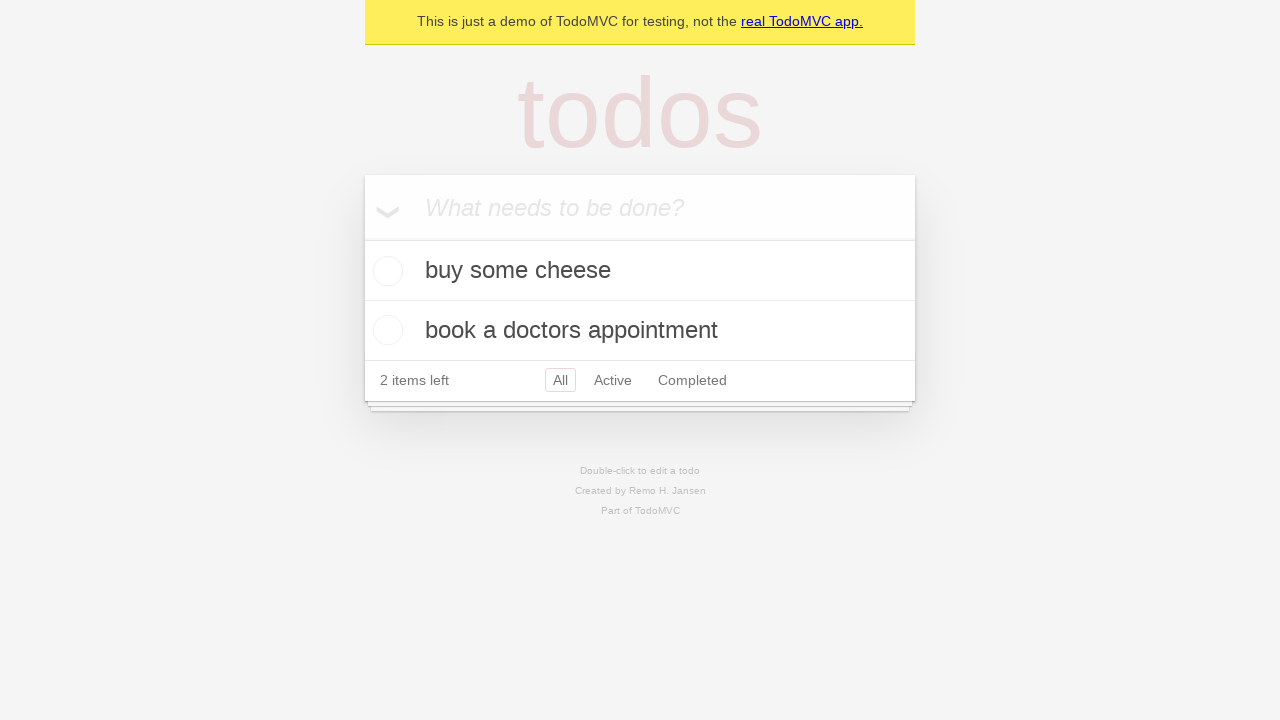